Tests window handling functionality by clicking a link to open a new window, switching between parent and child windows, and verifying content in each window

Starting URL: http://the-internet.herokuapp.com/

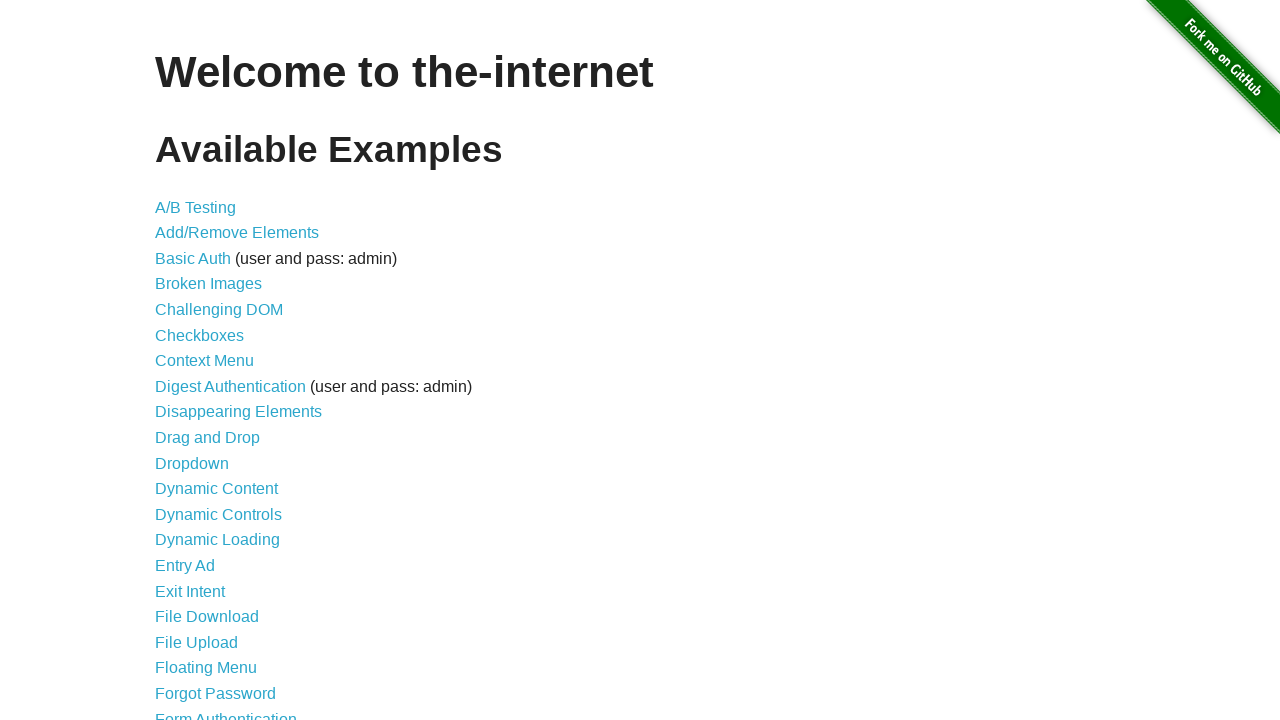

Clicked on 'Multiple Windows' link at (218, 369) on xpath=//a[contains(text(),'Multiple Windows')]
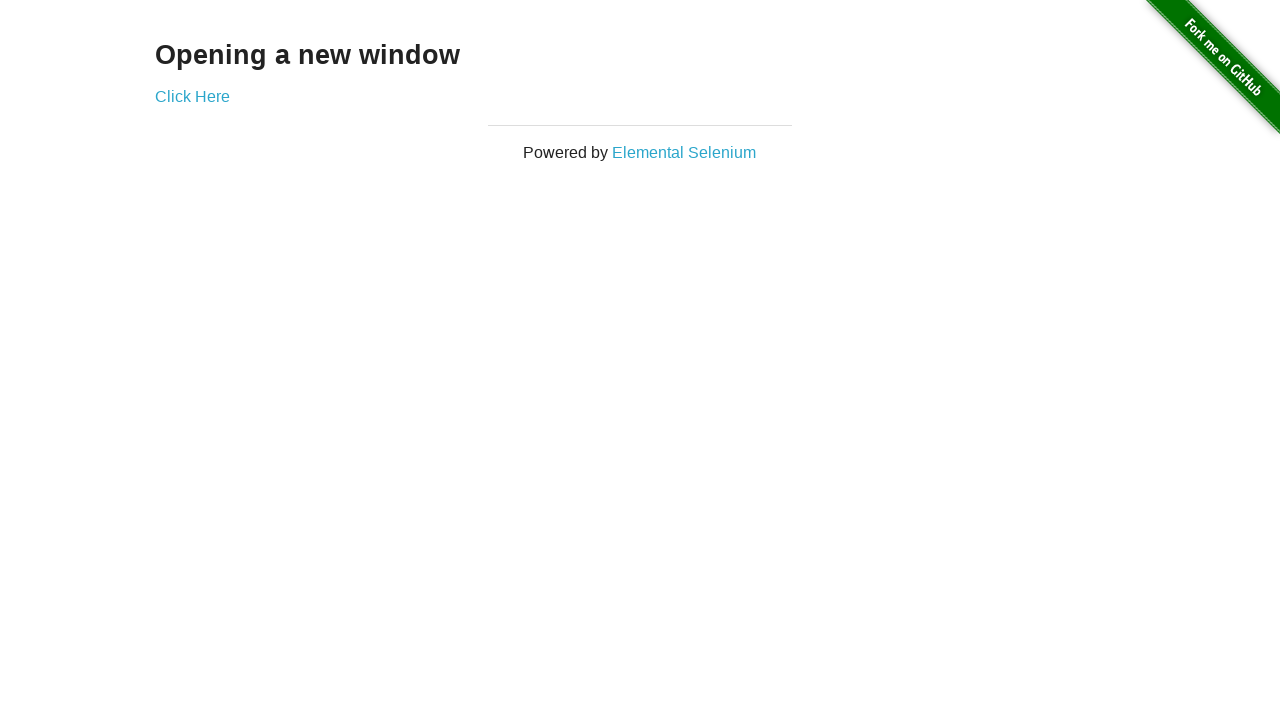

Clicked 'Click Here' link to open new window at (192, 96) on xpath=//a[contains(text(),'Click Here')]
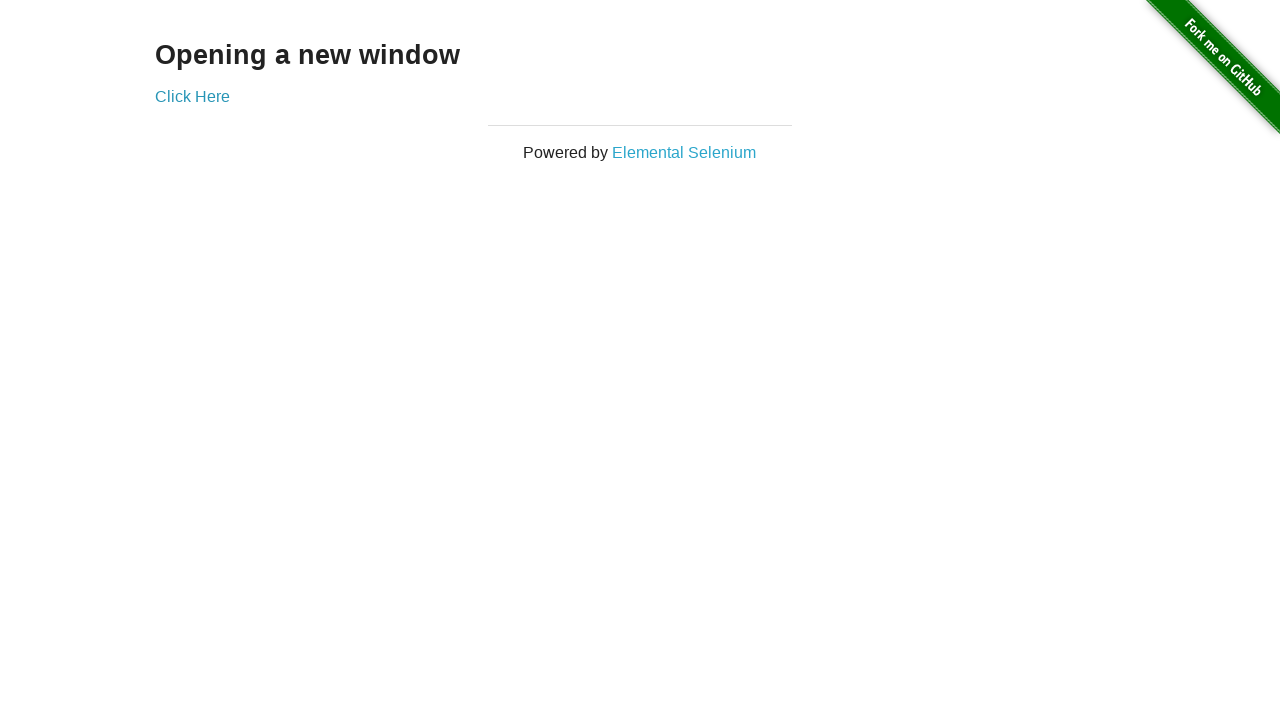

New window/tab opened and captured
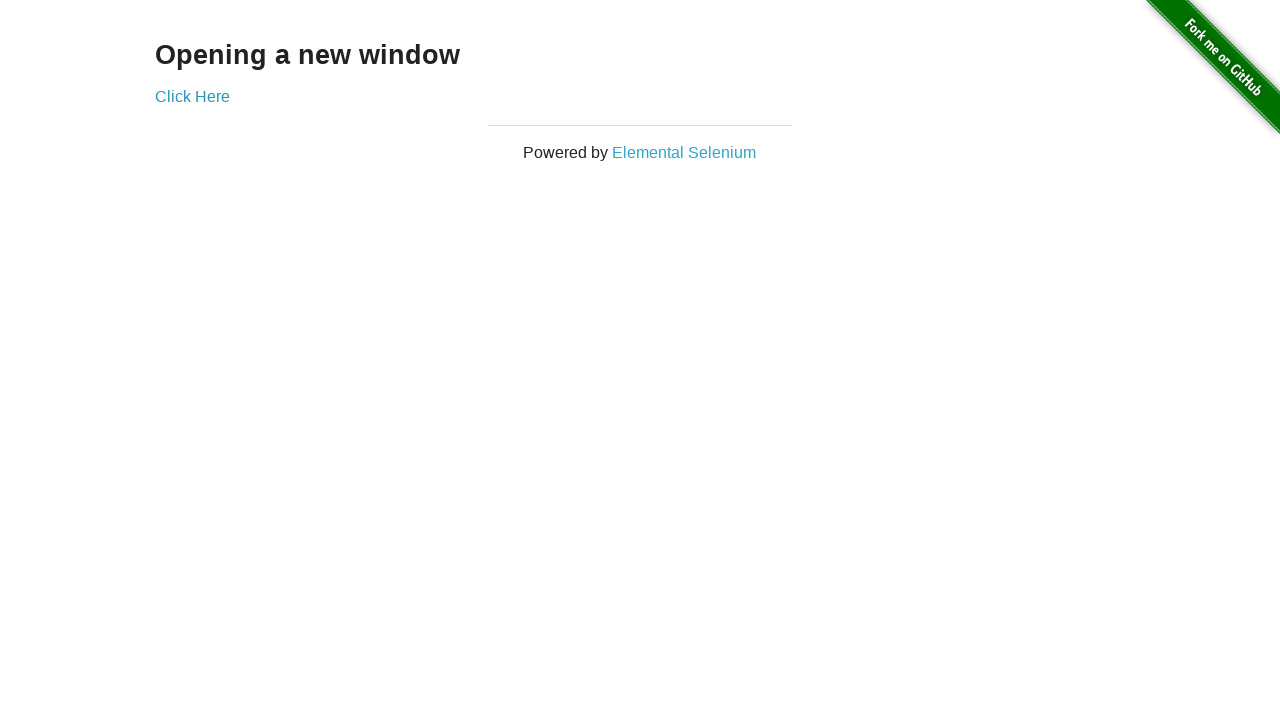

Waited for .example element to load in new window
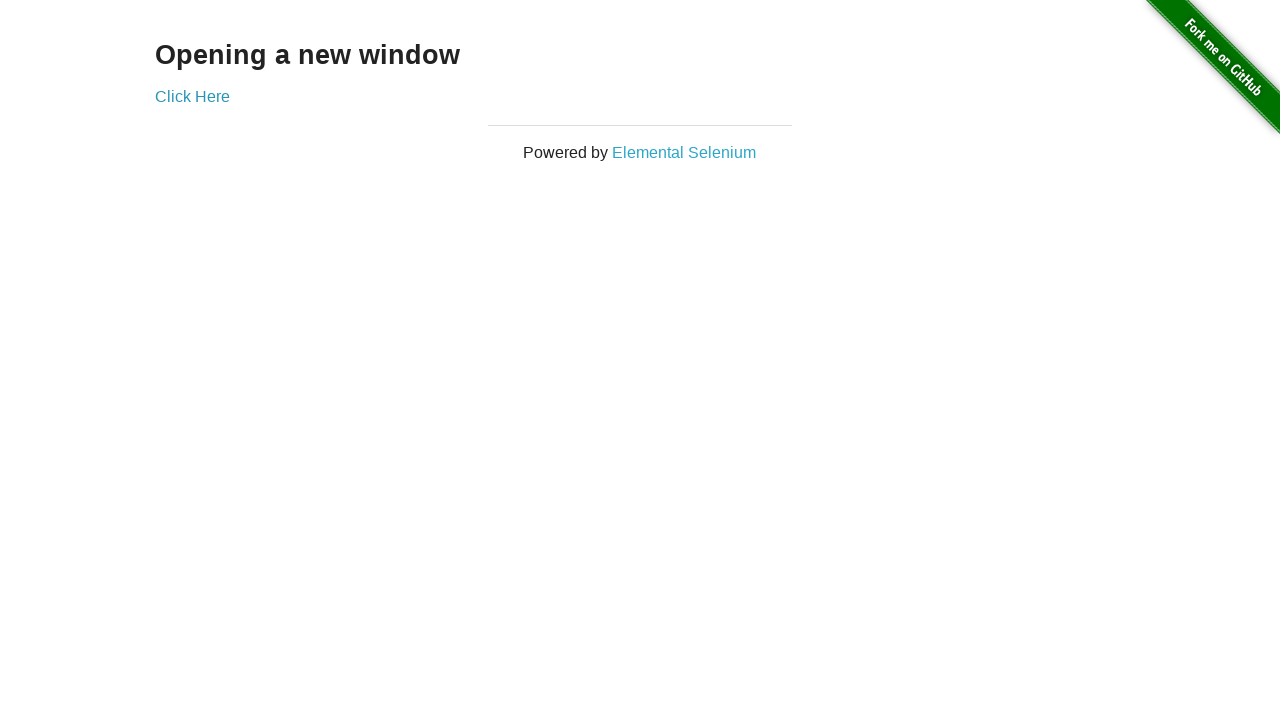

Retrieved text from child window: '
  New Window
'
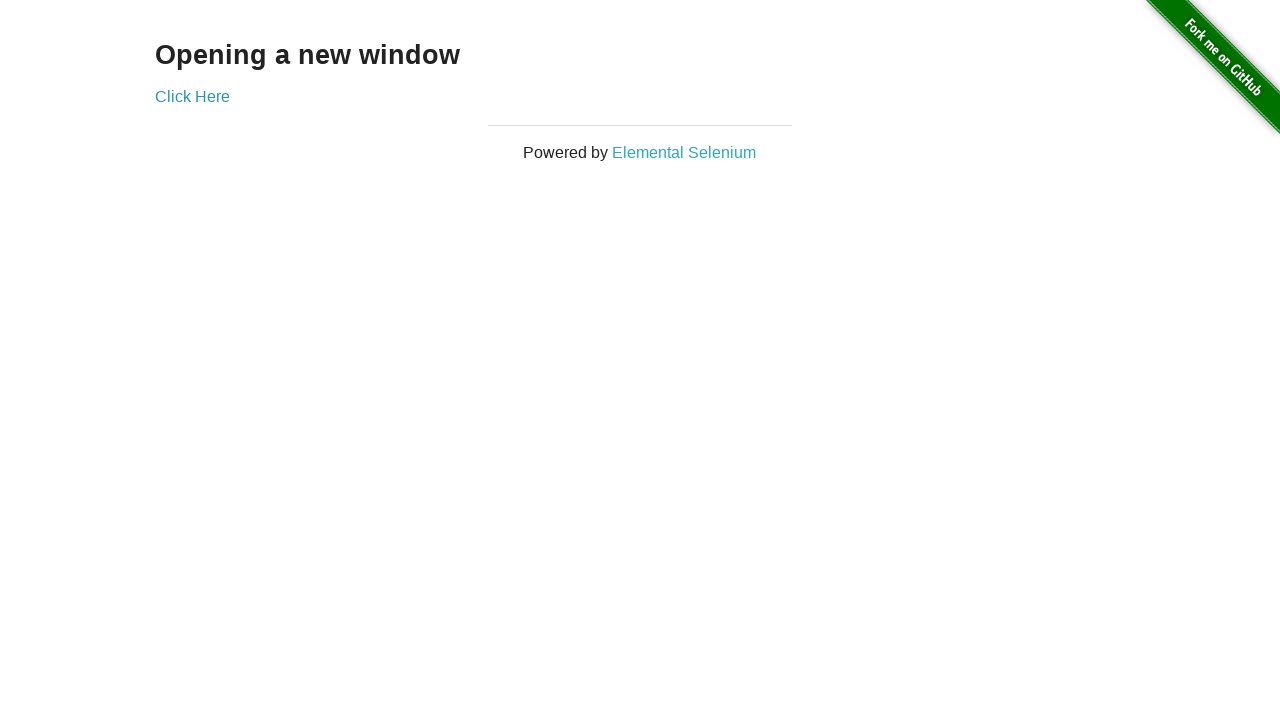

Retrieved text from parent window: 'Opening a new window'
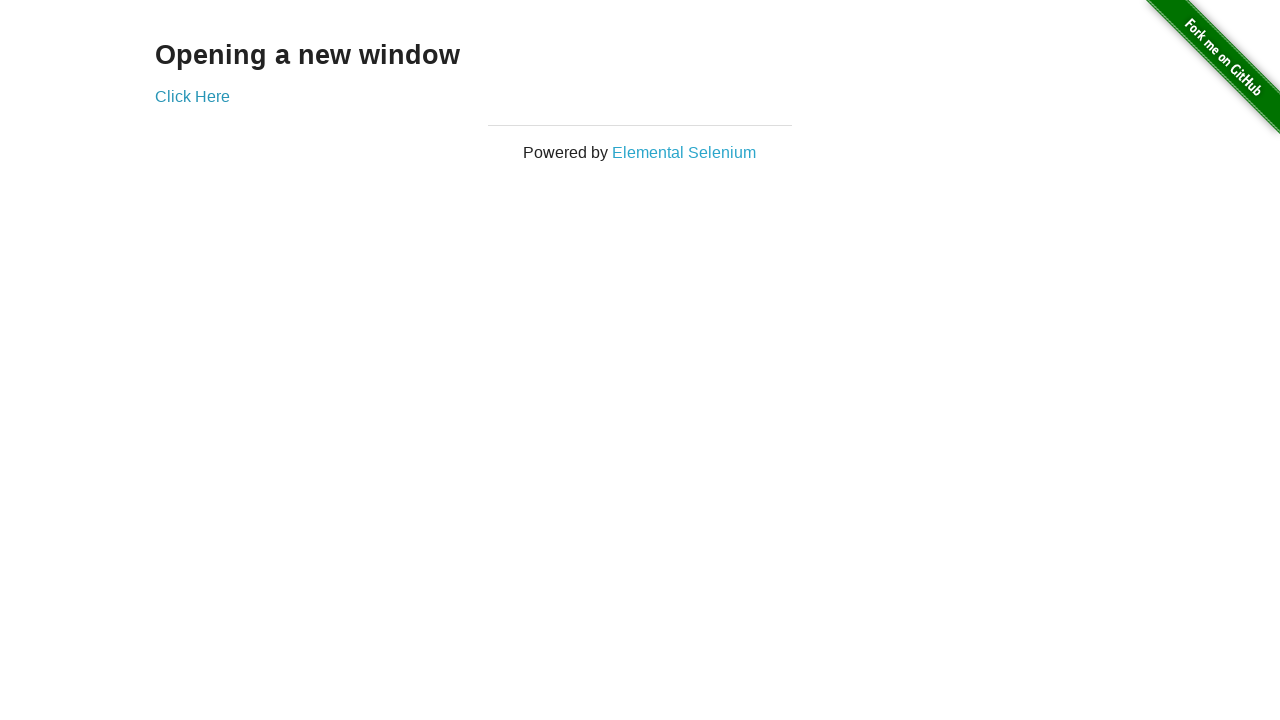

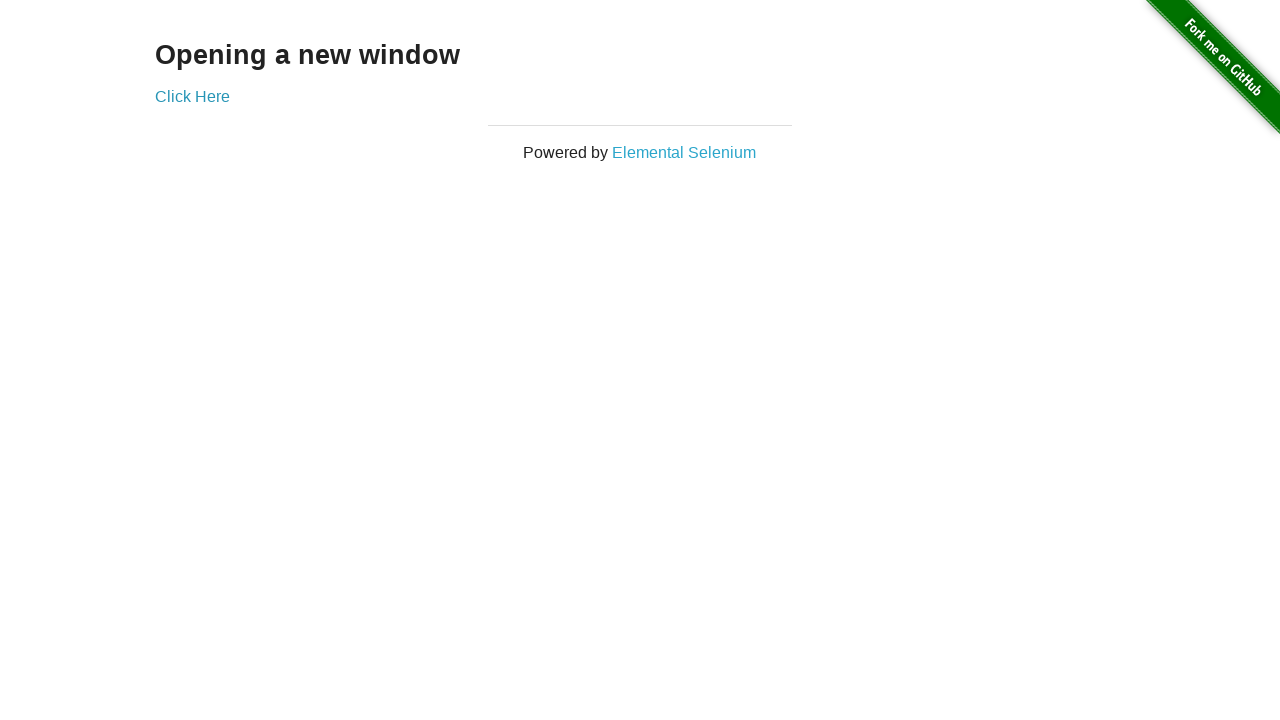